Tests right-click (context click) functionality by performing a right-click action on a button and verifying the success message appears

Starting URL: https://demoqa.com/buttons

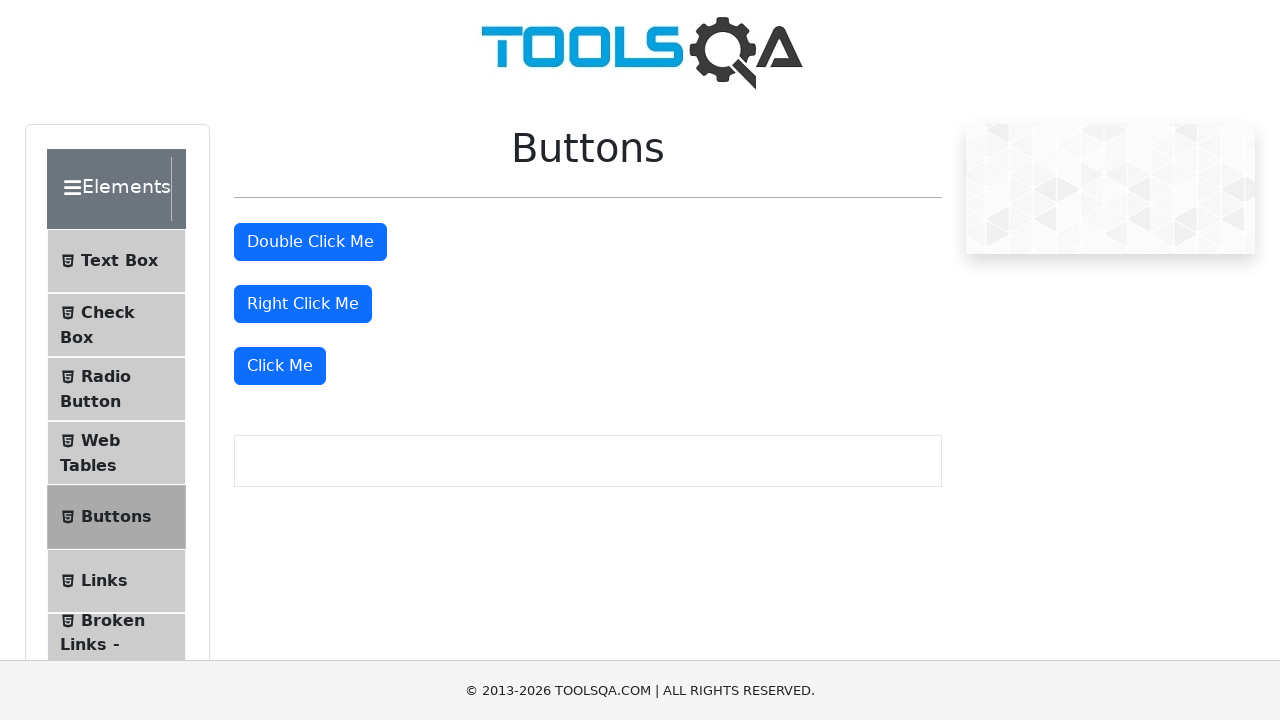

Performed right-click on the right-click button at (303, 304) on #rightClickBtn
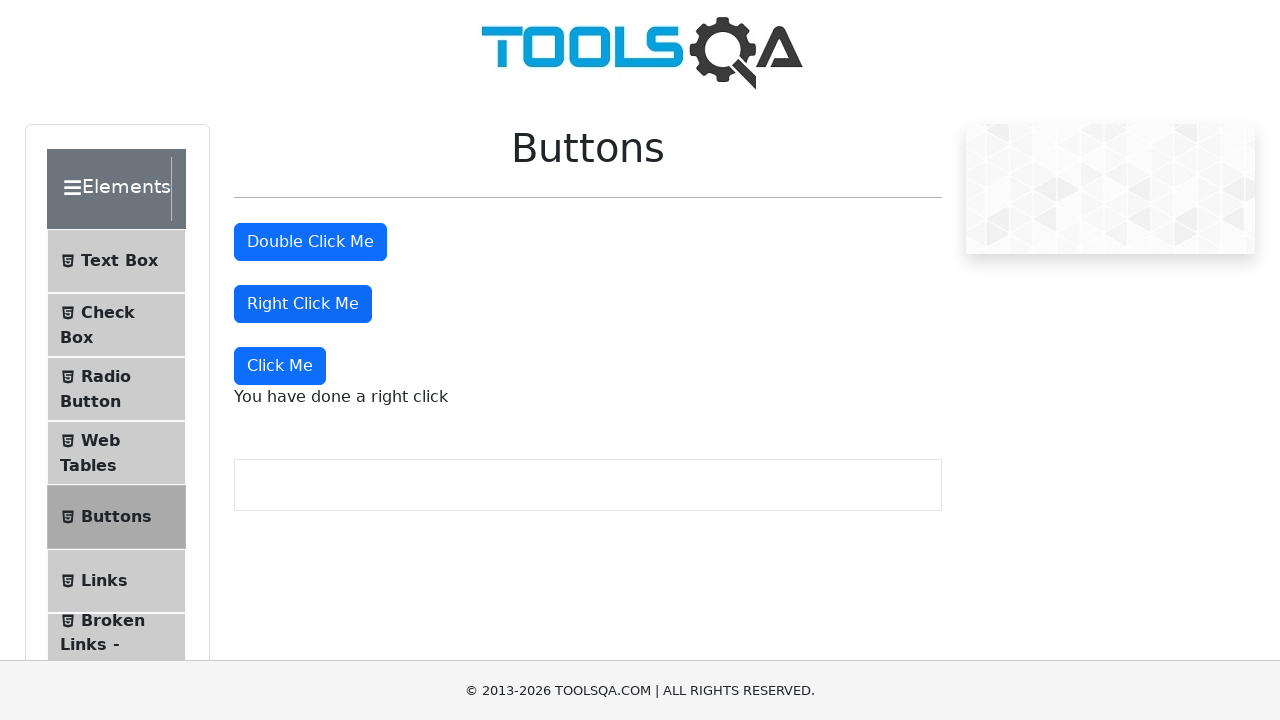

Right-click success message appeared
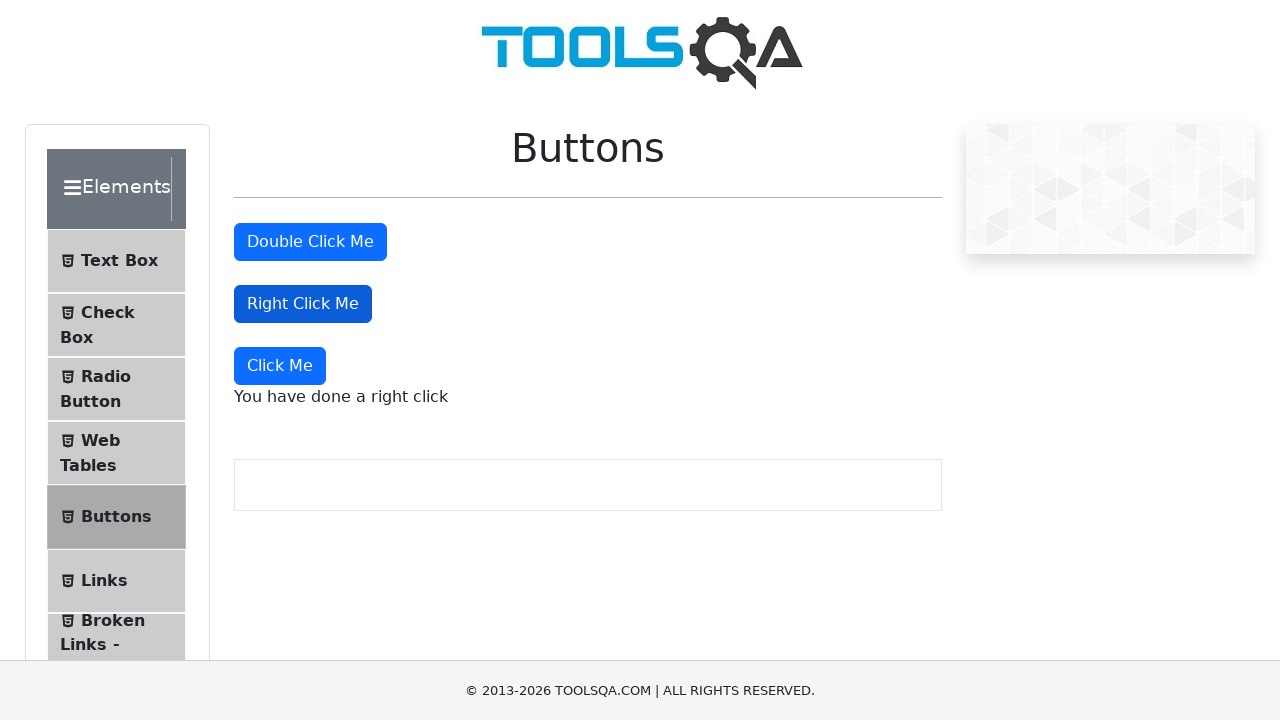

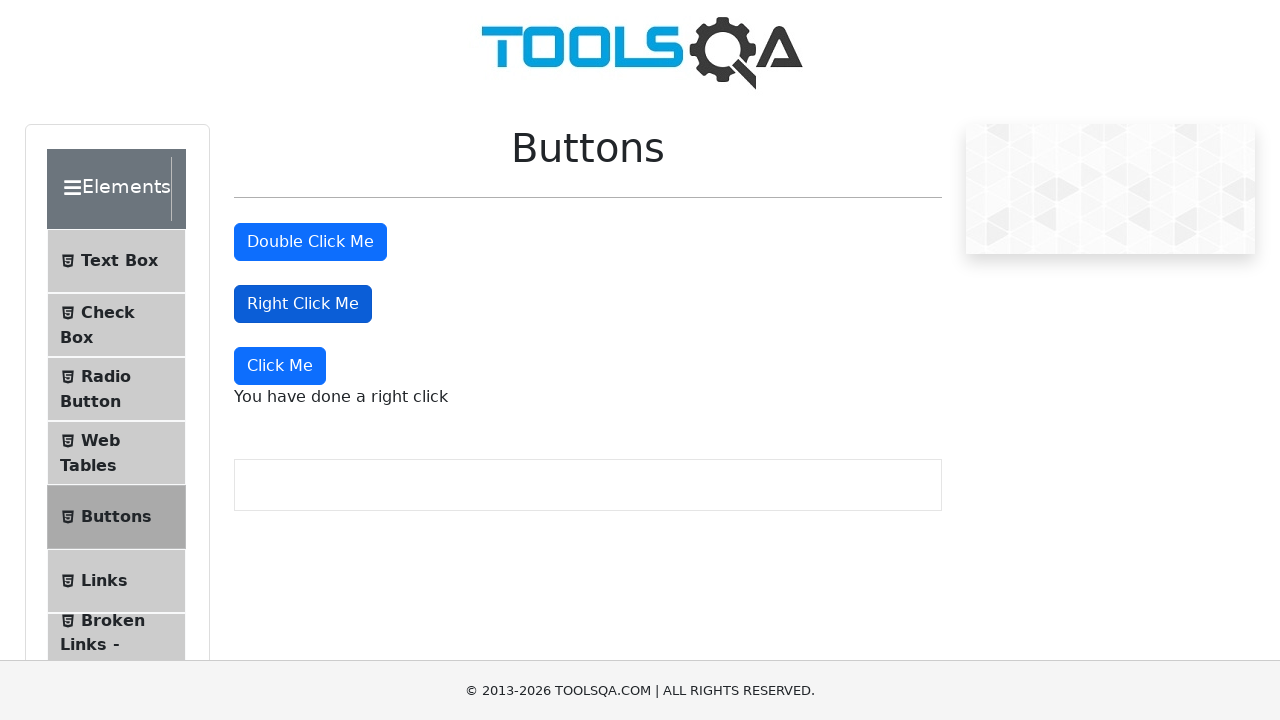